Tests deleting an entry from the web table and verifies the entry is no longer visible

Starting URL: https://demoqa.com/webtables

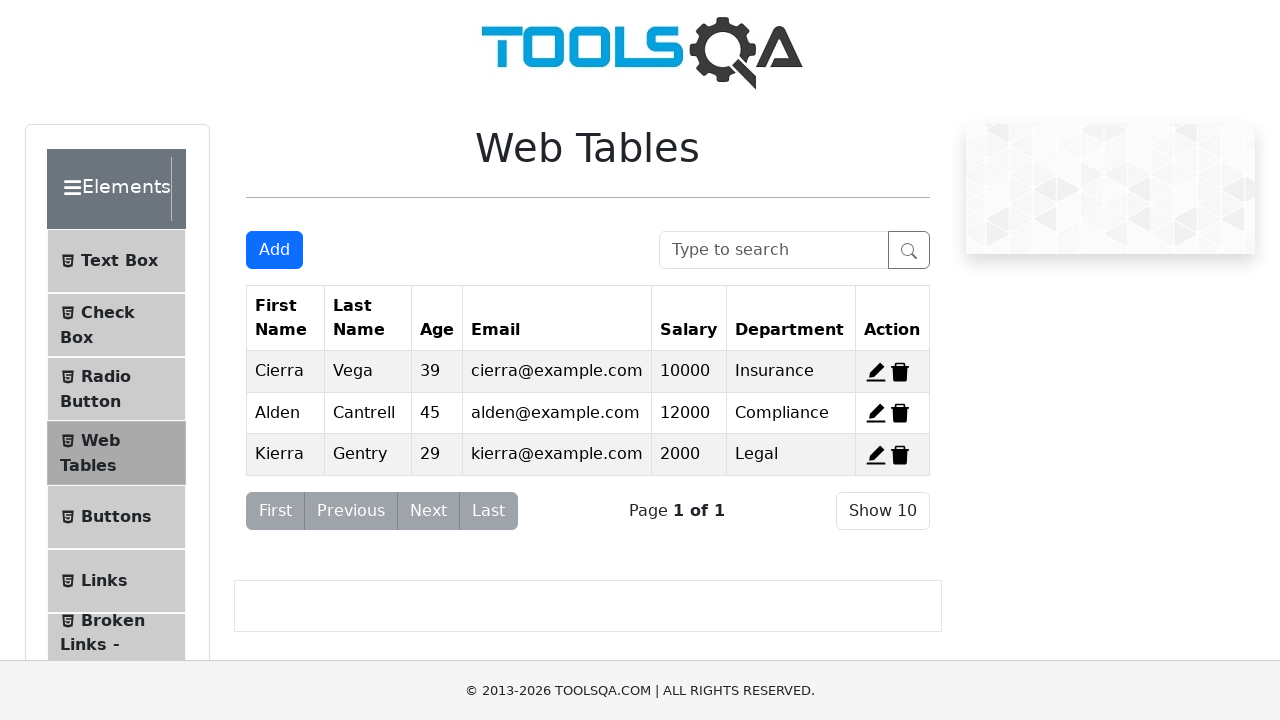

Clicked delete button for first record at (900, 372) on #delete-record-1
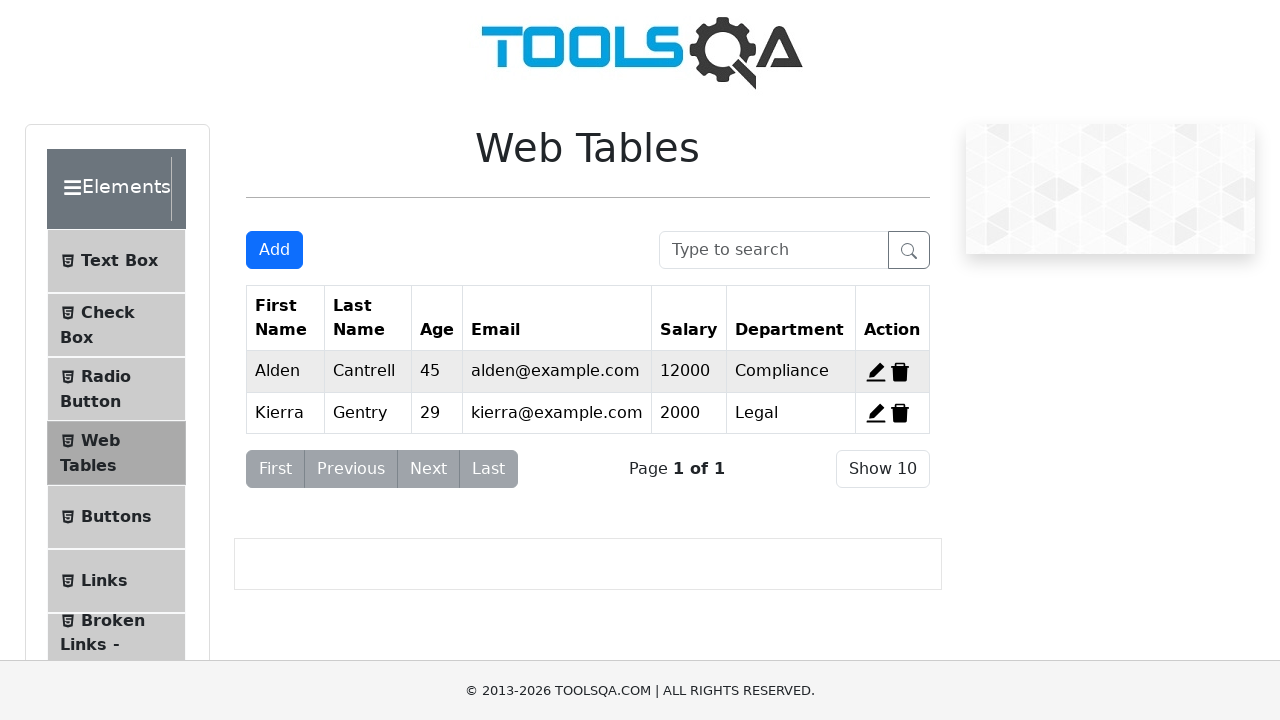

Waited 500ms for DOM update after deletion
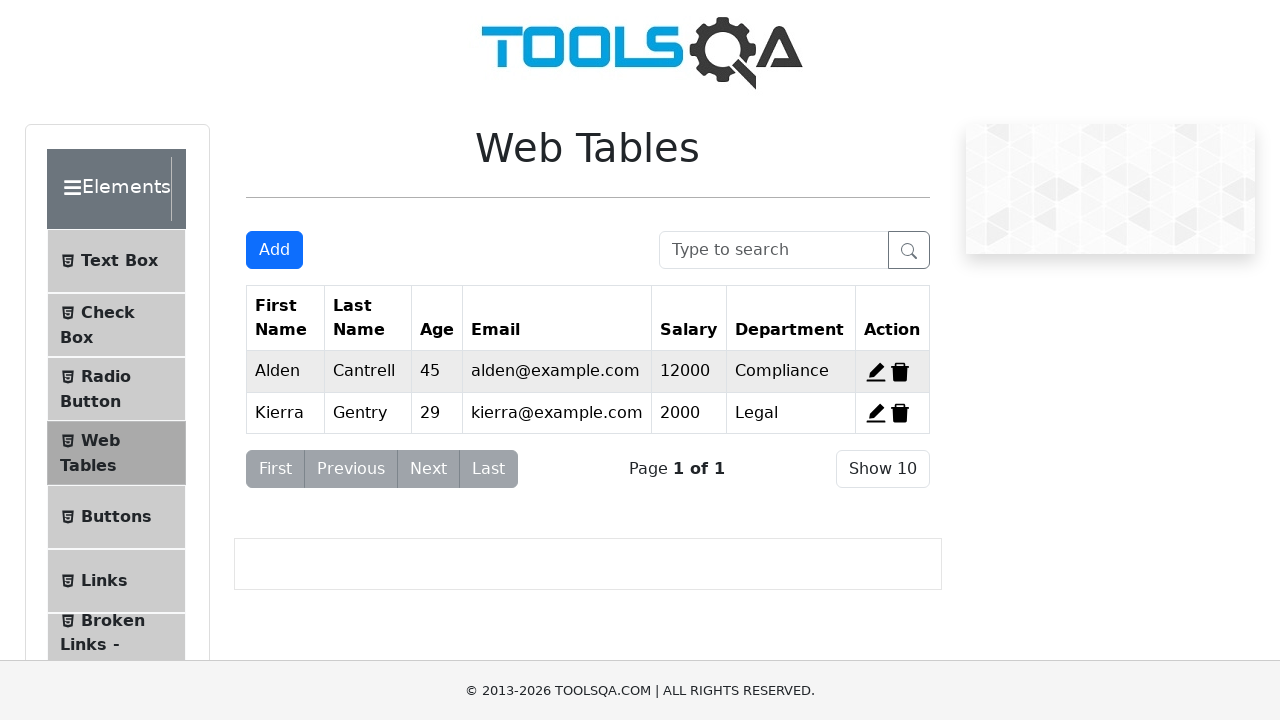

Verified deleted entry 'Cierra Vega' is no longer visible in the table
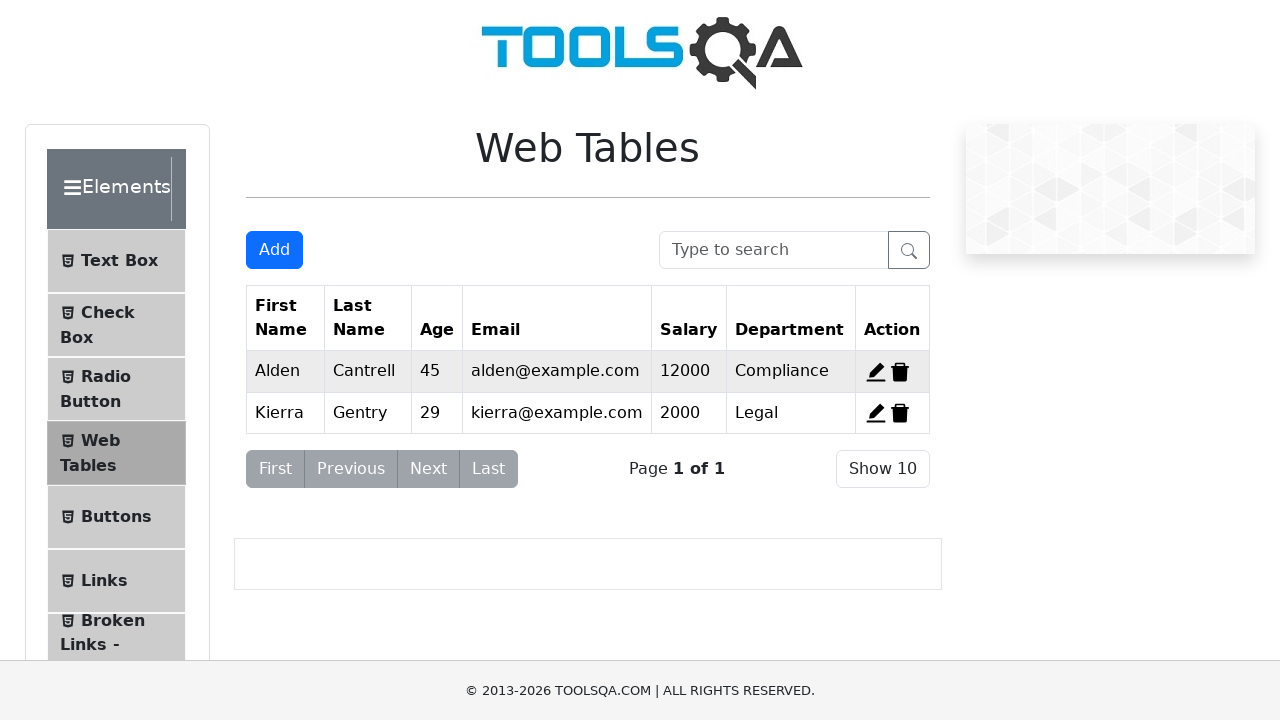

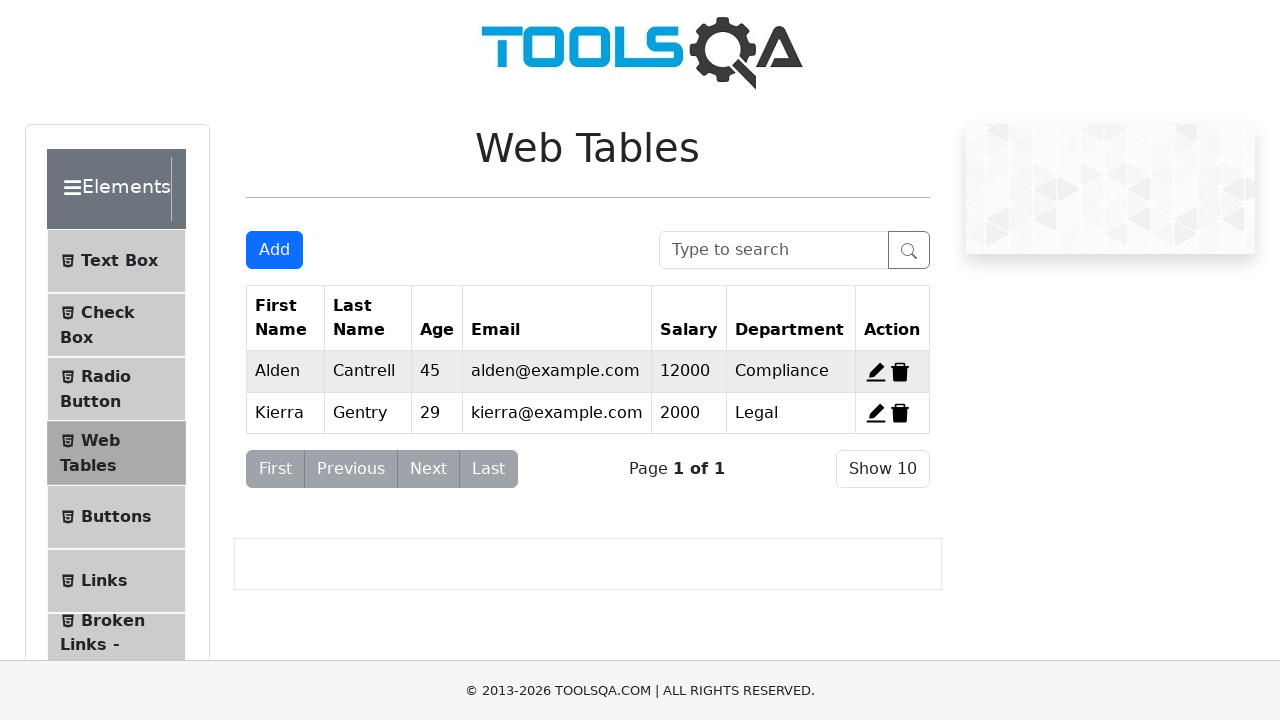